Demonstrates form interaction by filling the first name field with text and clicking the "Forgotten Password" link on a registration page.

Starting URL: https://naveenautomationlabs.com/opencart/index.php?route=account/register

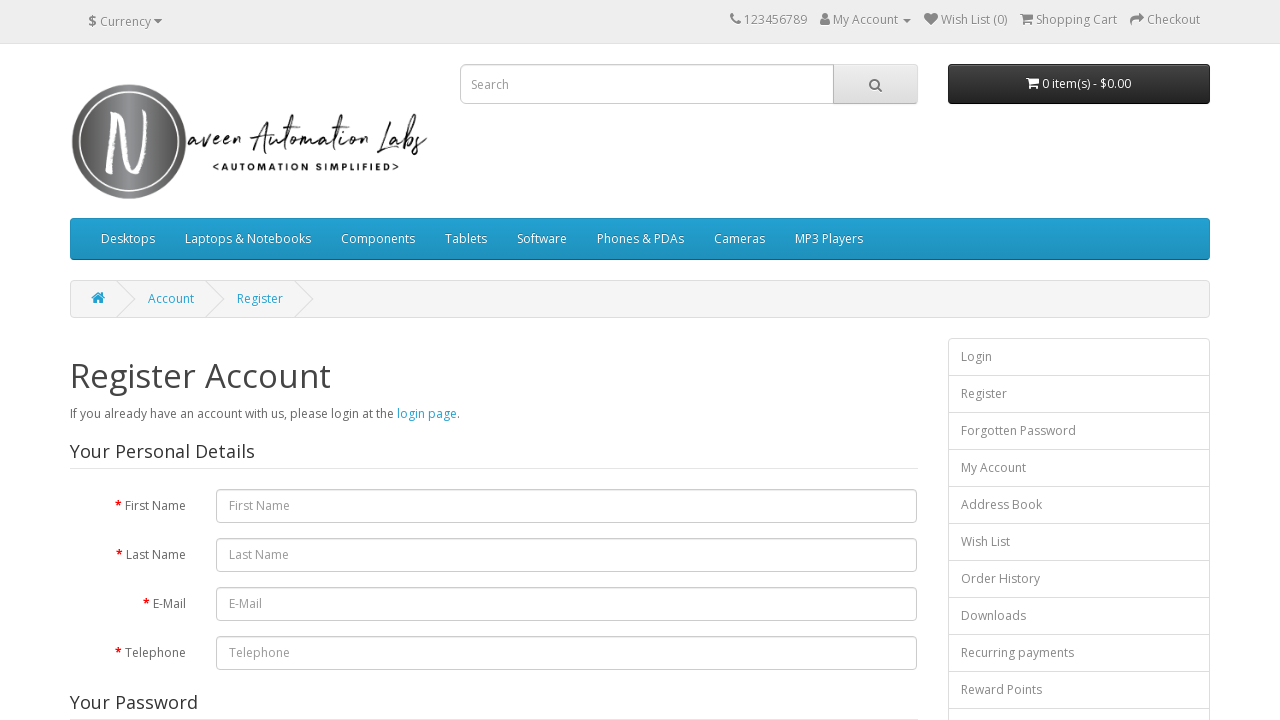

Filled first name field with 'Automation' on #input-firstname
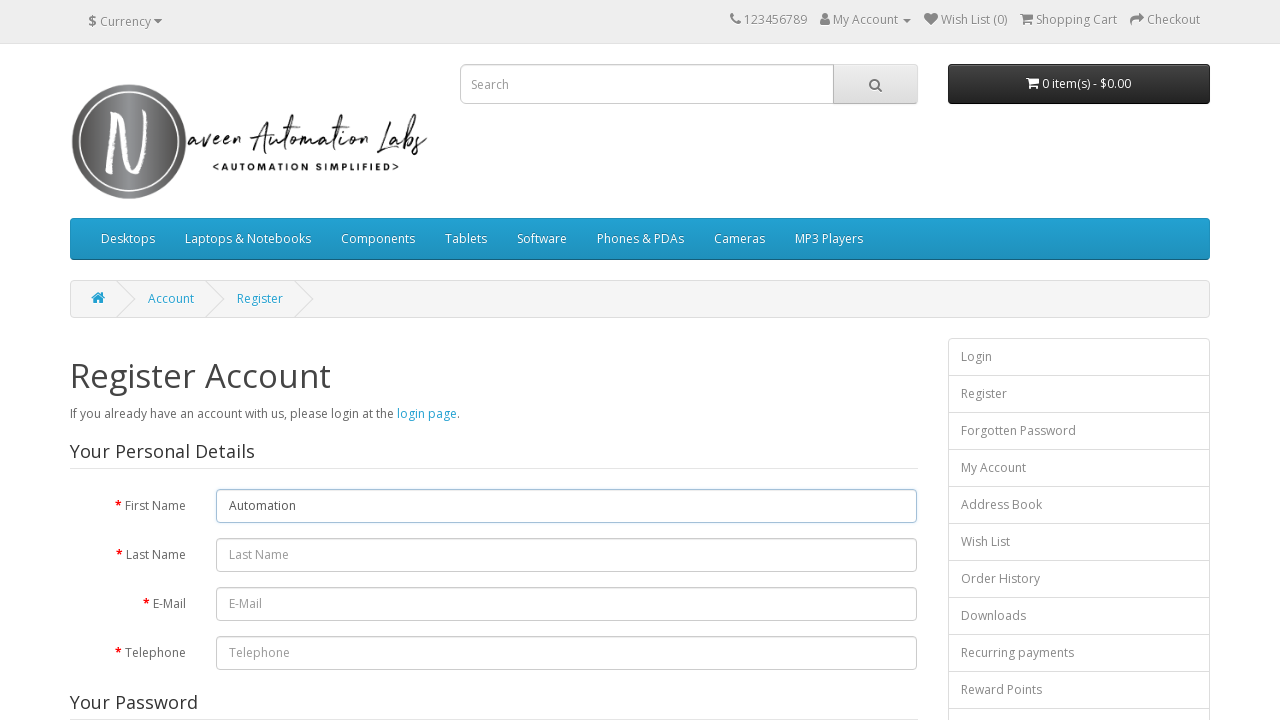

Clicked 'Forgotten Password' link at (1079, 431) on text=Forgotten Password
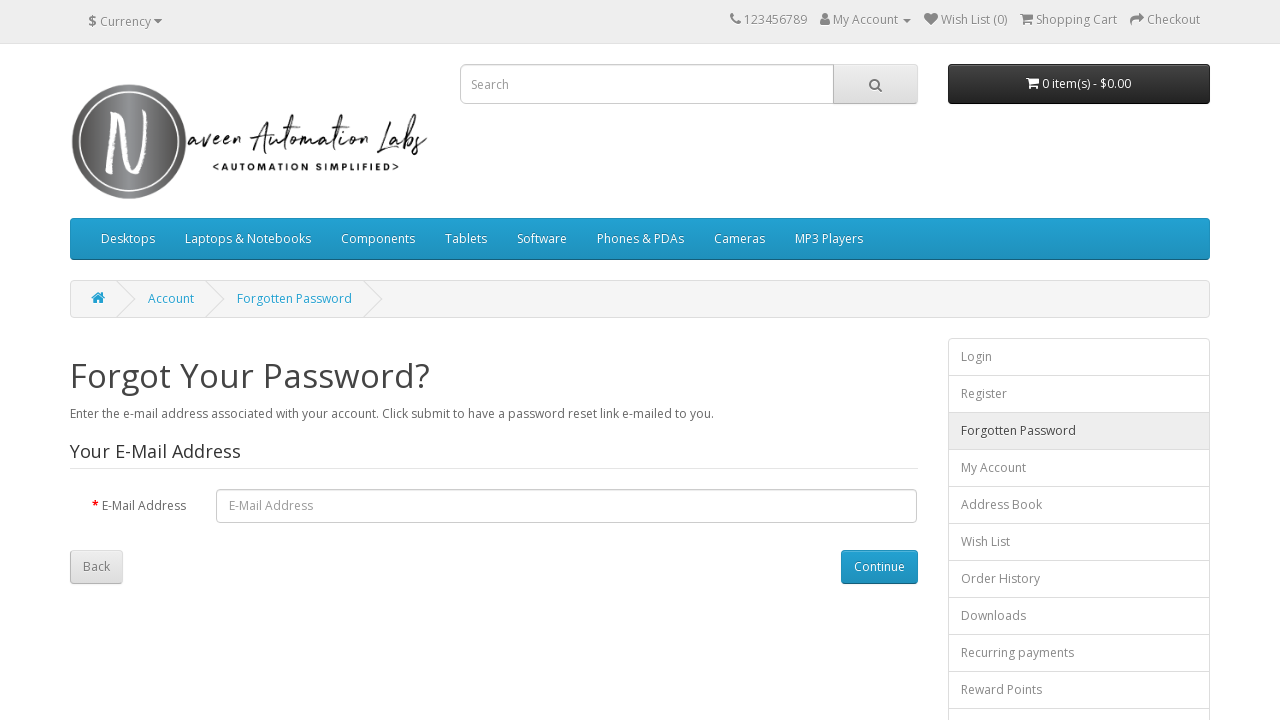

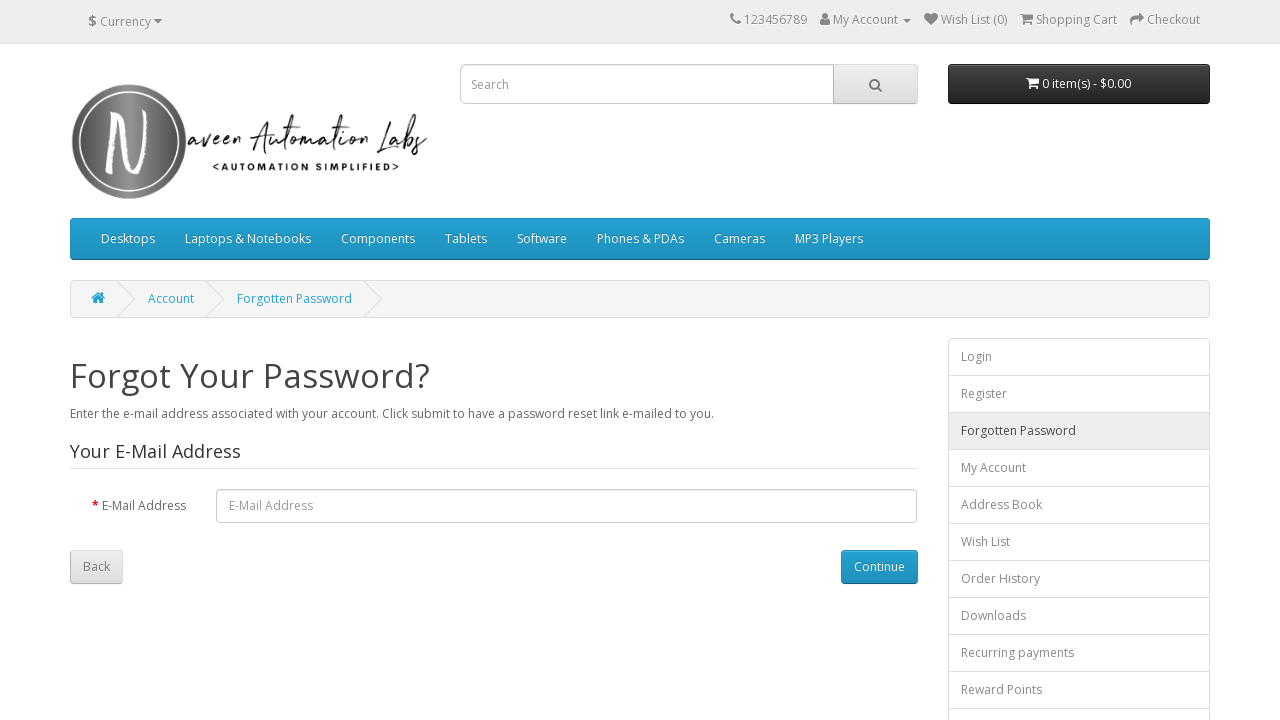